Tests the jQuery UI Selectable widget by clicking on the Selectable link, switching to the demo iframe, and selecting an item from the selectable list

Starting URL: https://jqueryui.com/

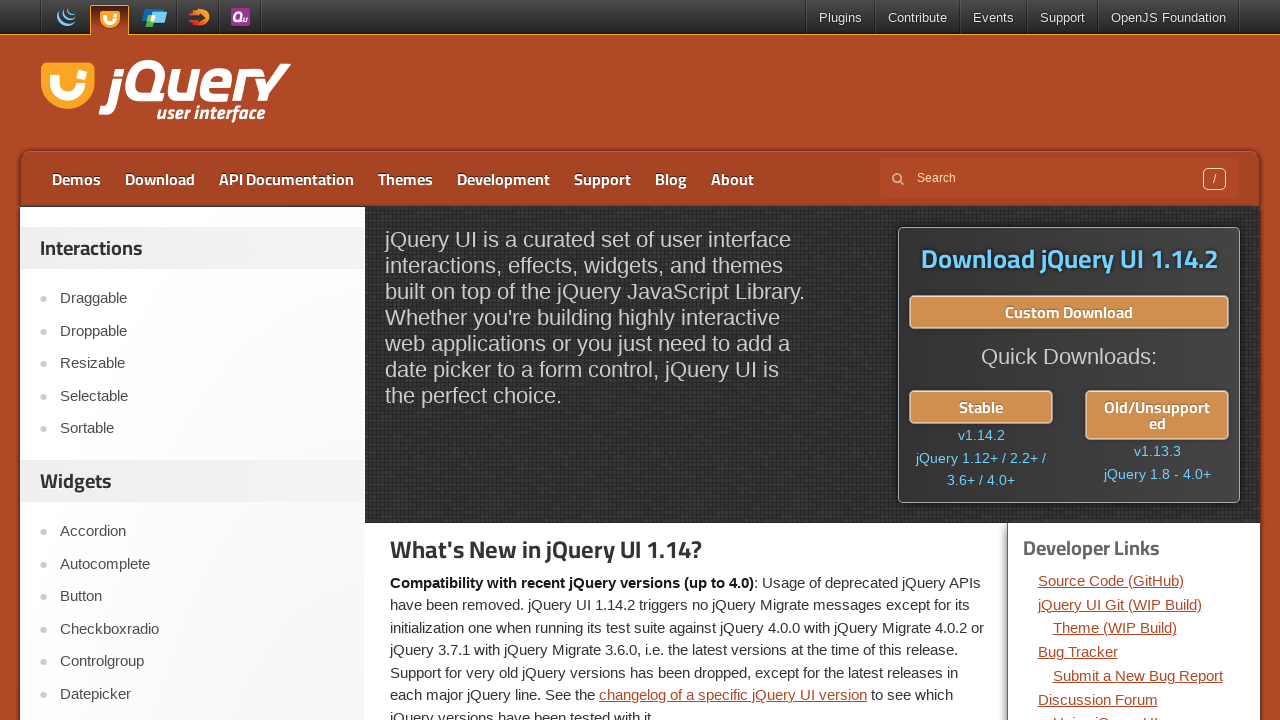

Clicked on the Selectable link in navigation at (202, 396) on text=Selectable
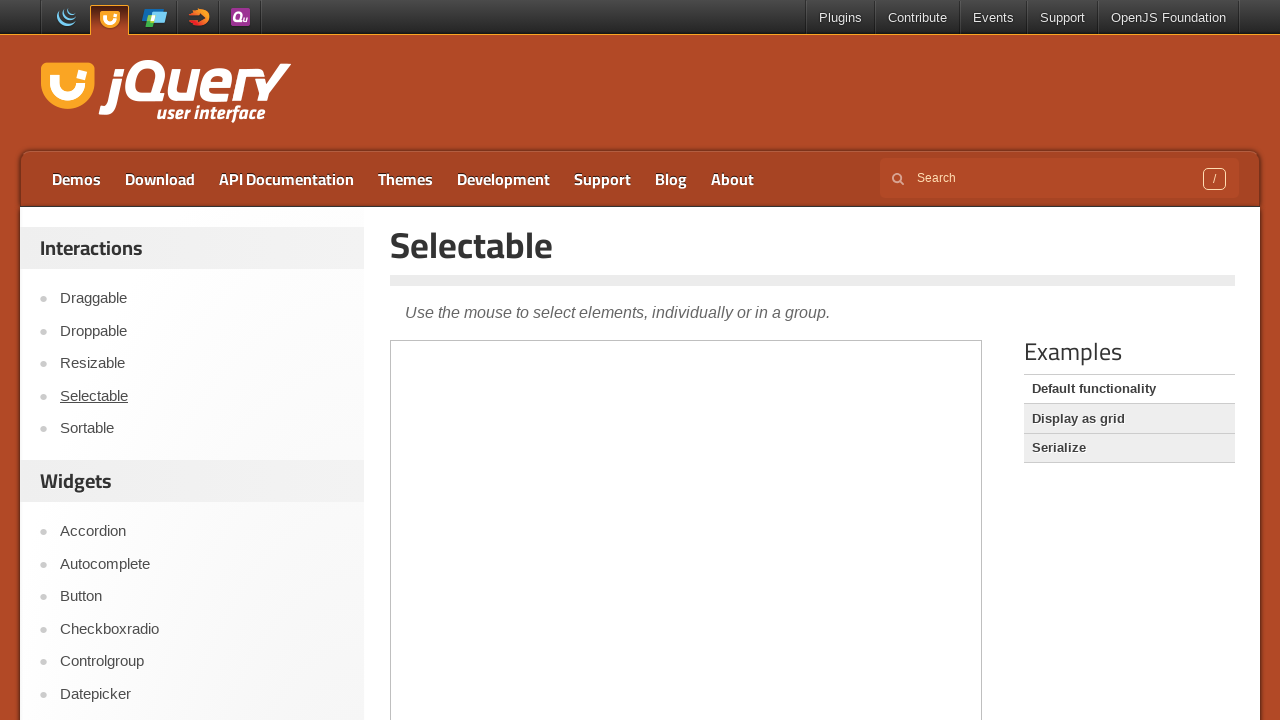

Demo iframe loaded
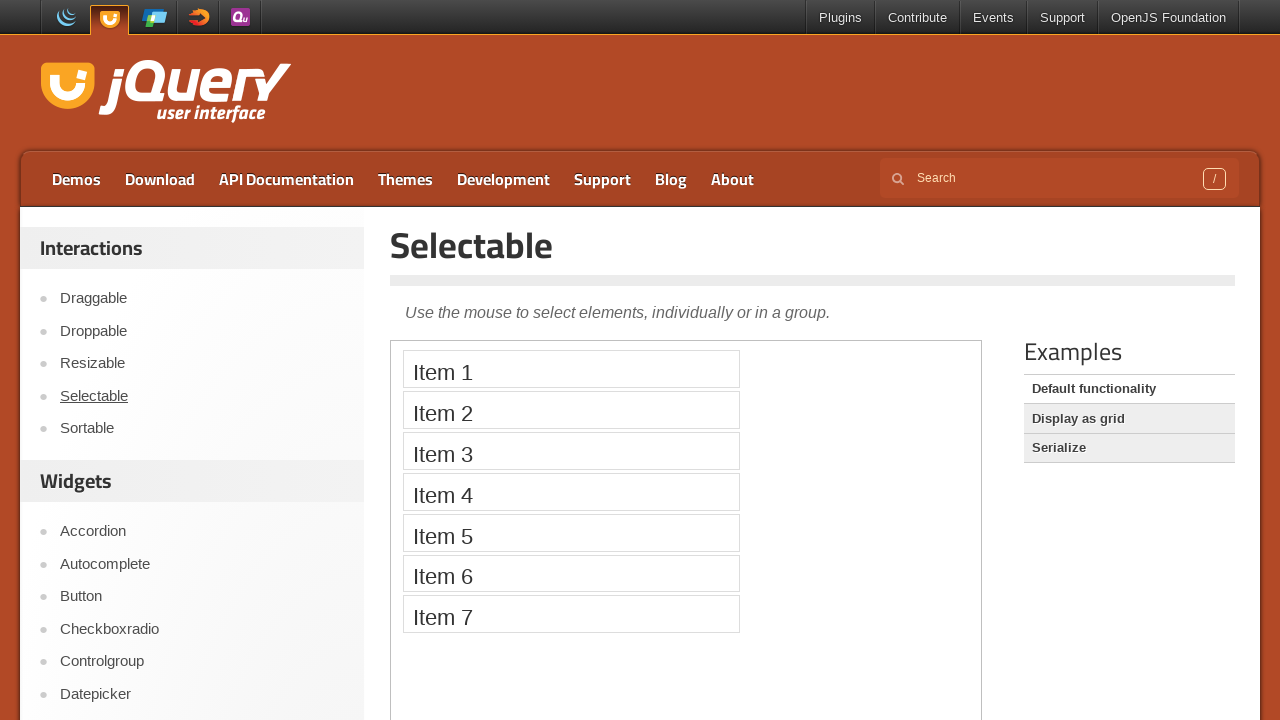

Located the demo iframe
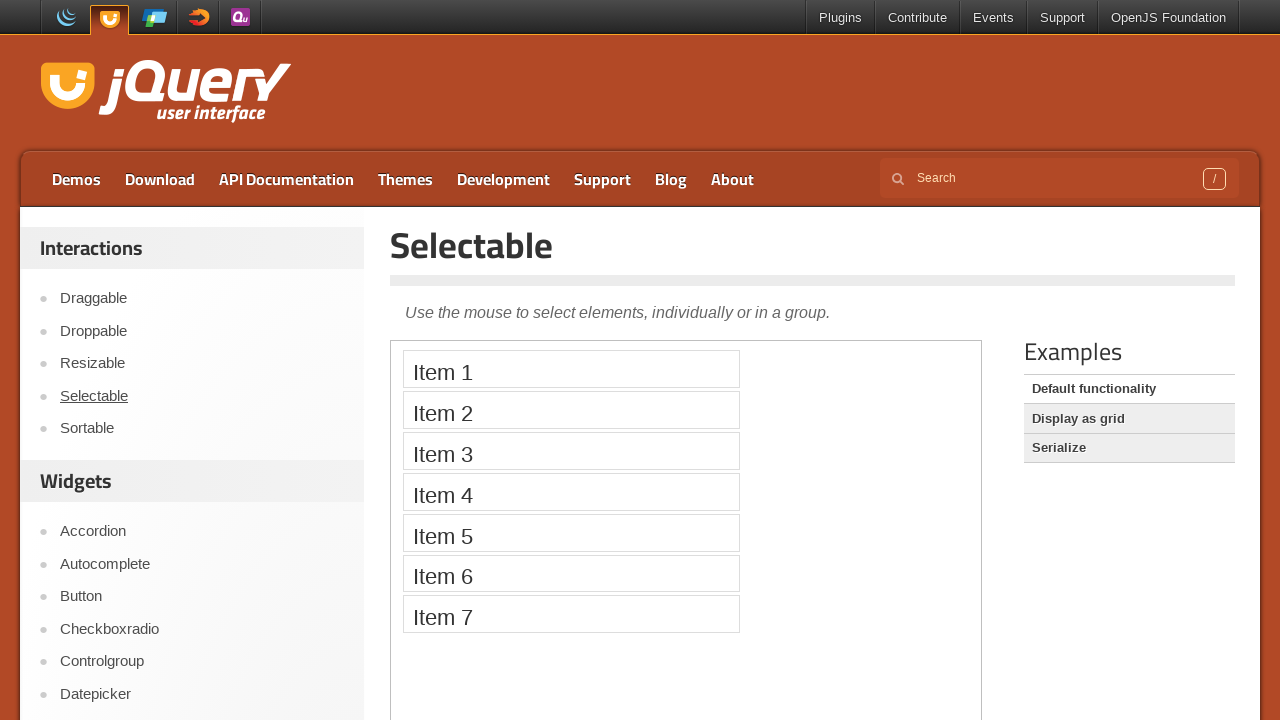

Selected the 4th item from the selectable list at (571, 492) on iframe.demo-frame >> internal:control=enter-frame >> #selectable li >> nth=3
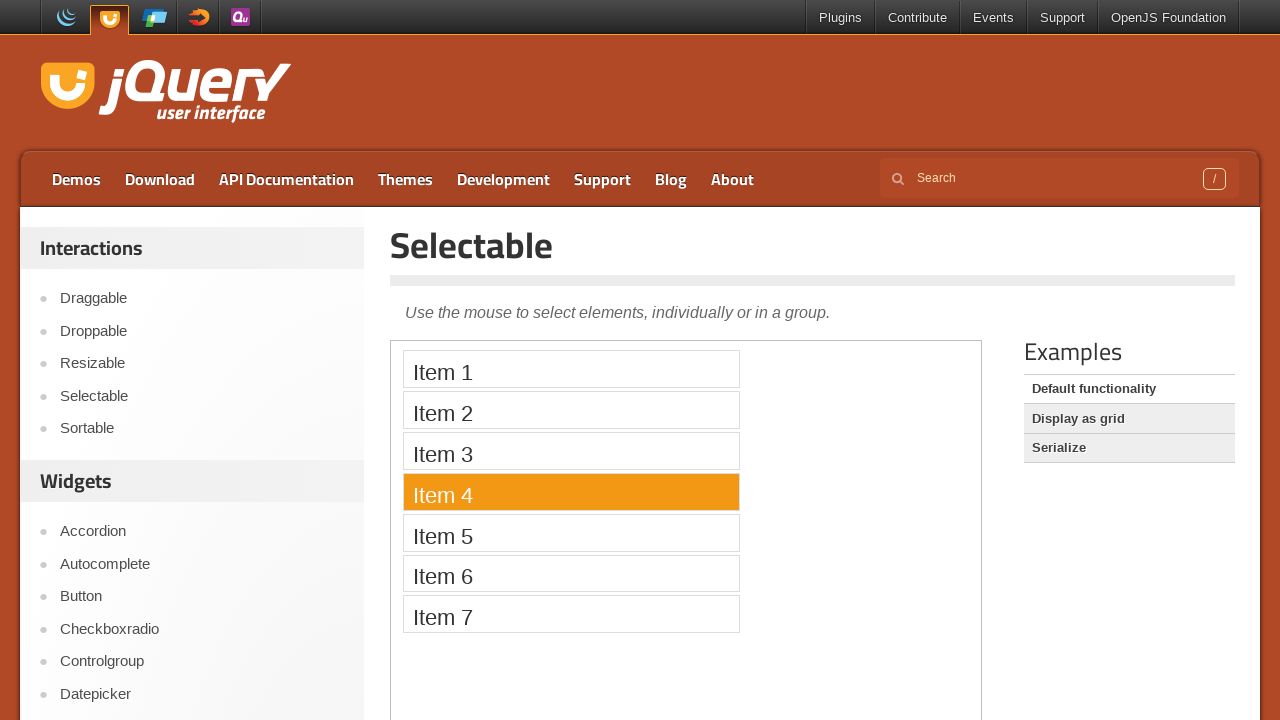

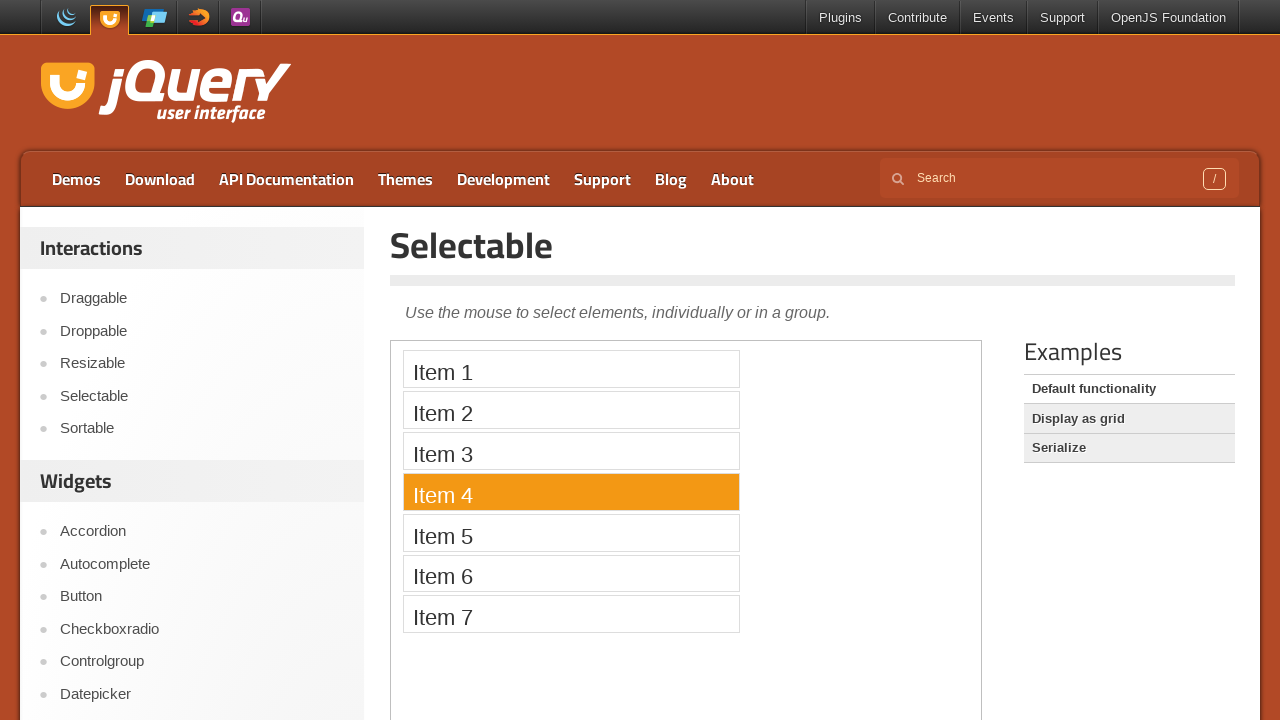